Tests form interactions using relative locators to find and interact with elements based on their position relative to other elements

Starting URL: https://rahulshettyacademy.com/angularpractice/

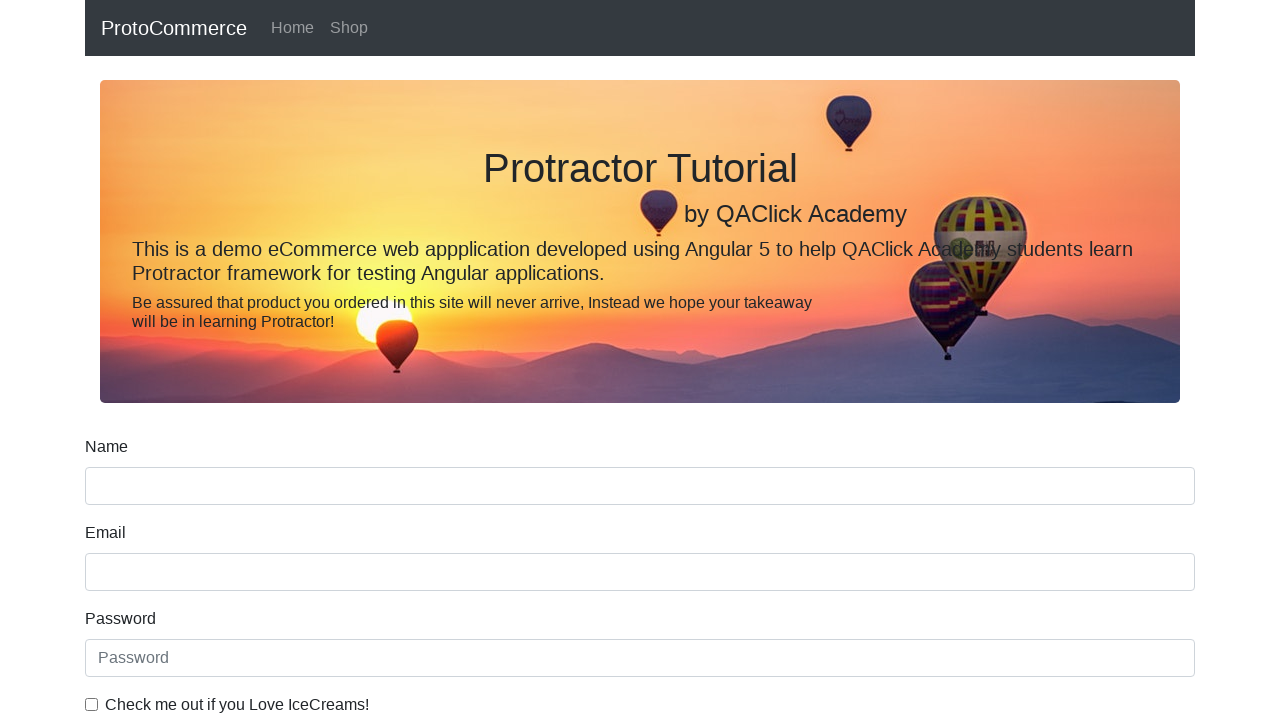

Located name input field for reference
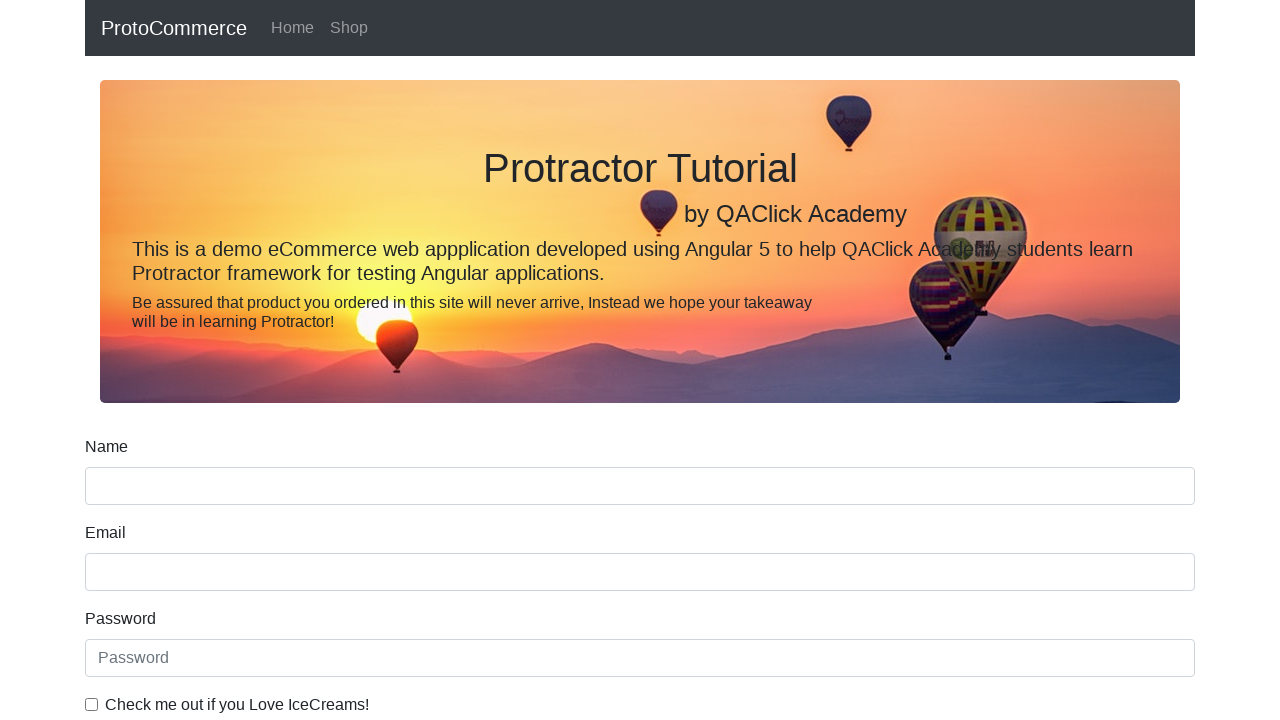

Located label above name field using relative locator
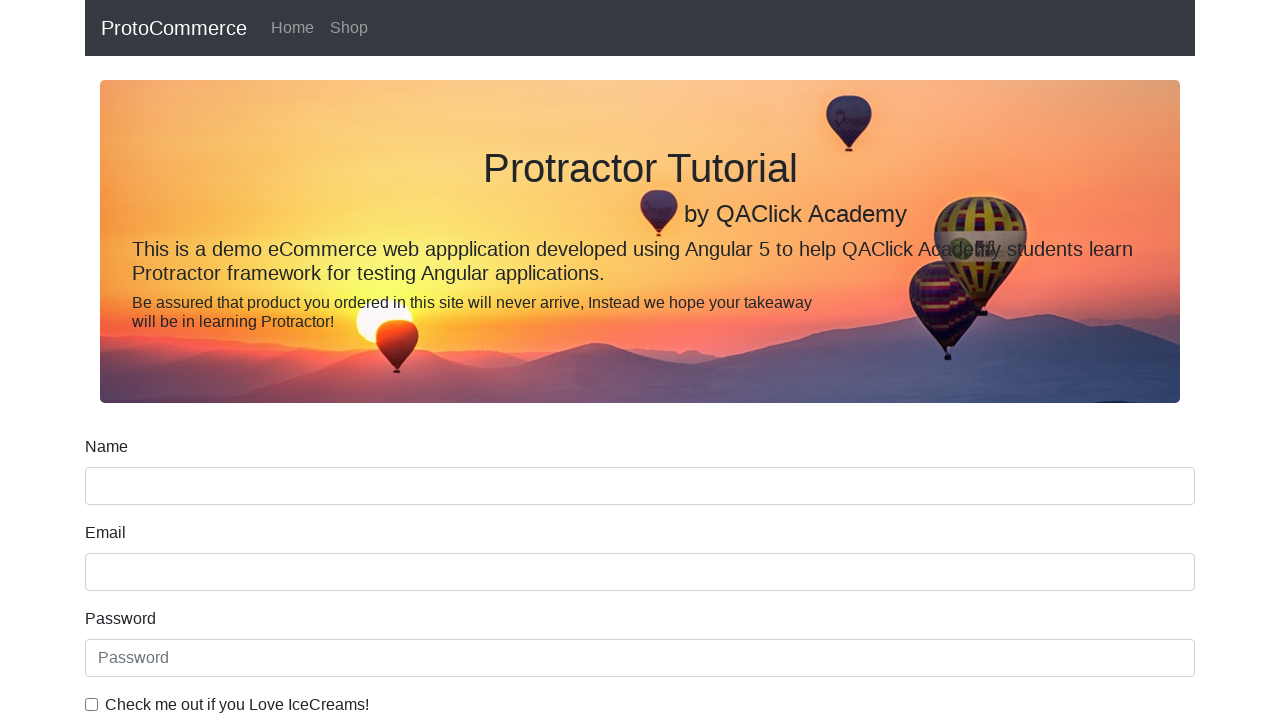

Printed text content of label above name field
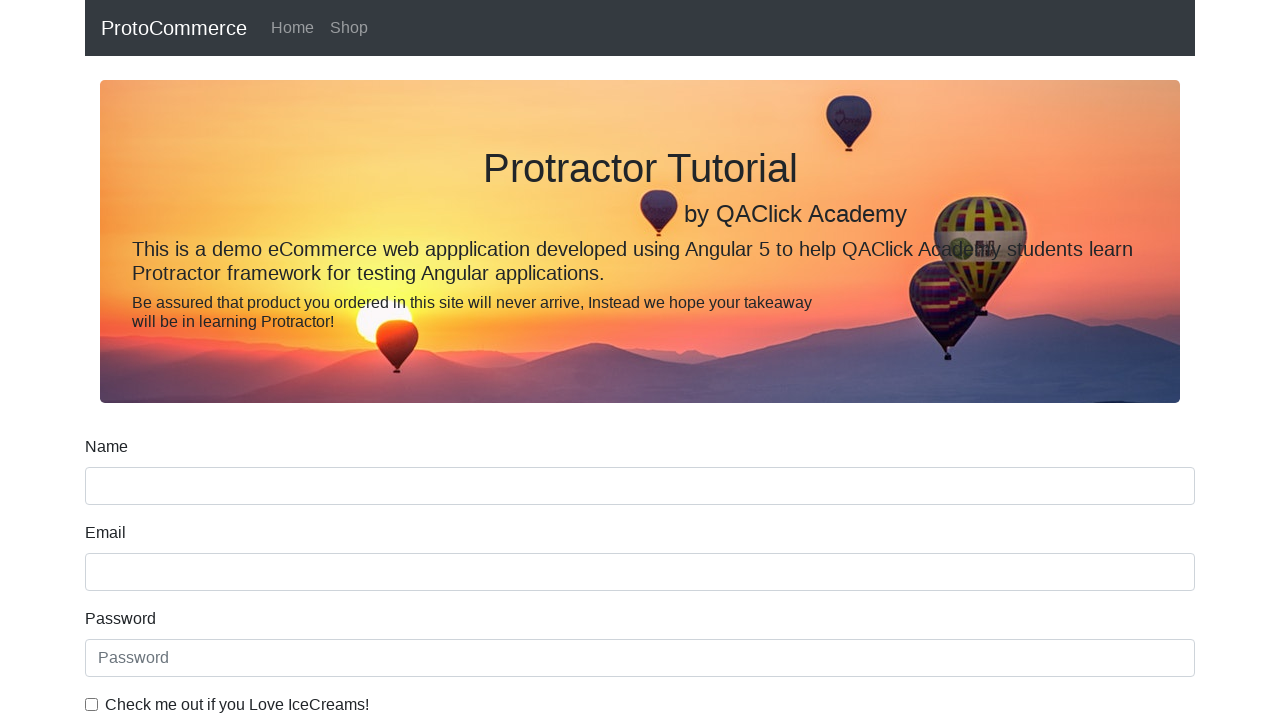

Located date of birth label using for attribute
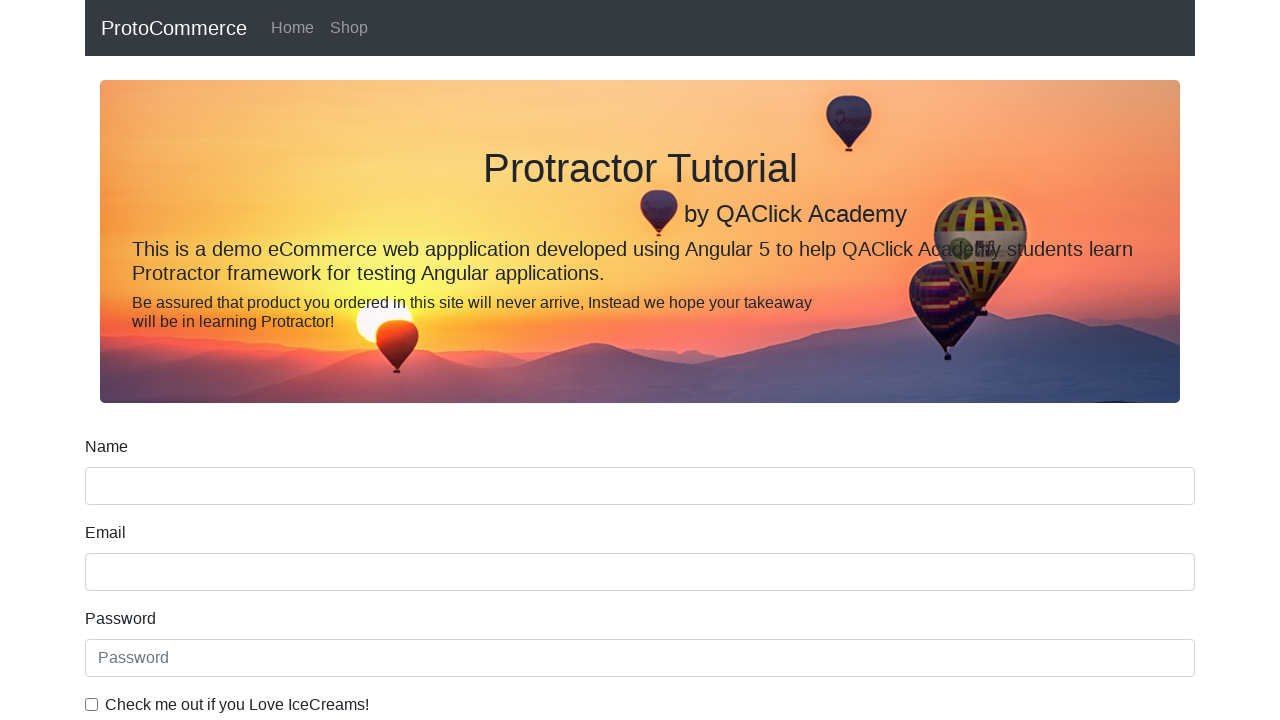

Clicked date input field below date of birth label at (640, 412) on input >> internal:has="xpath=preceding::label[@for='dateofBirth']" >> nth=0
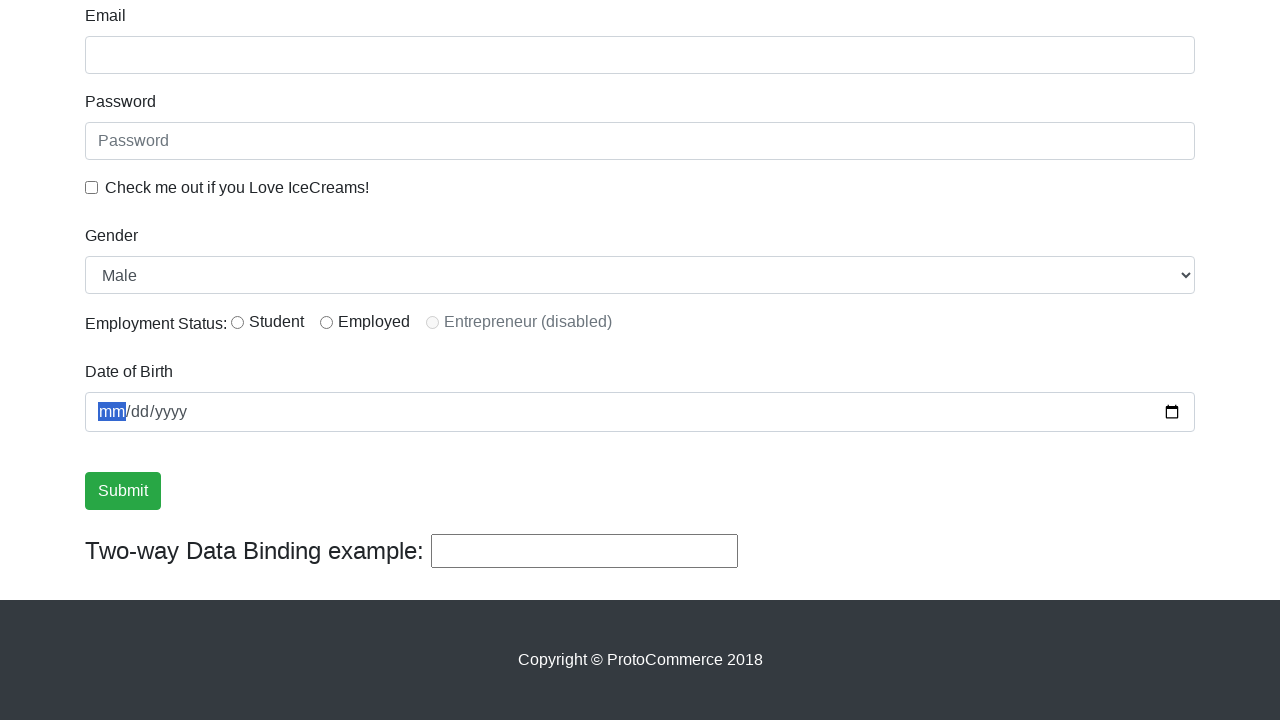

Located ice cream checkbox label using text content
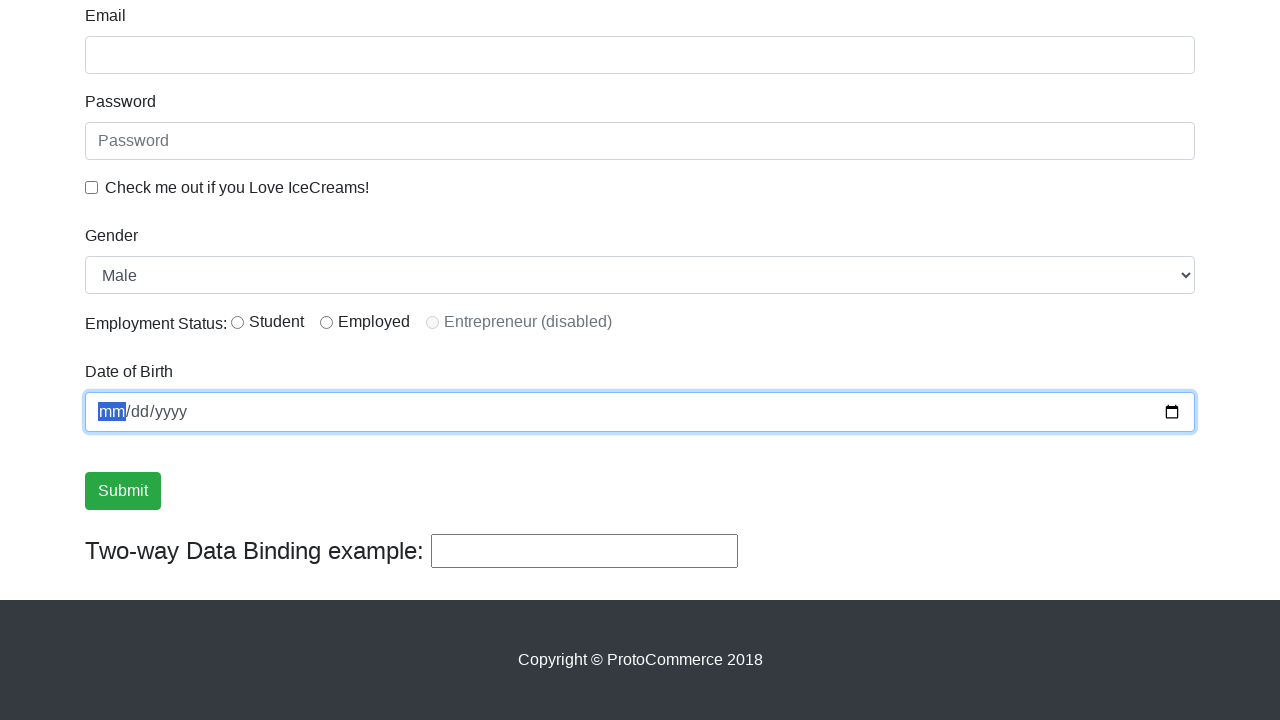

Clicked checkbox for ice cream preference at (92, 187) on input[type='checkbox'] >> internal:has="xpath=following-sibling::label[contains(
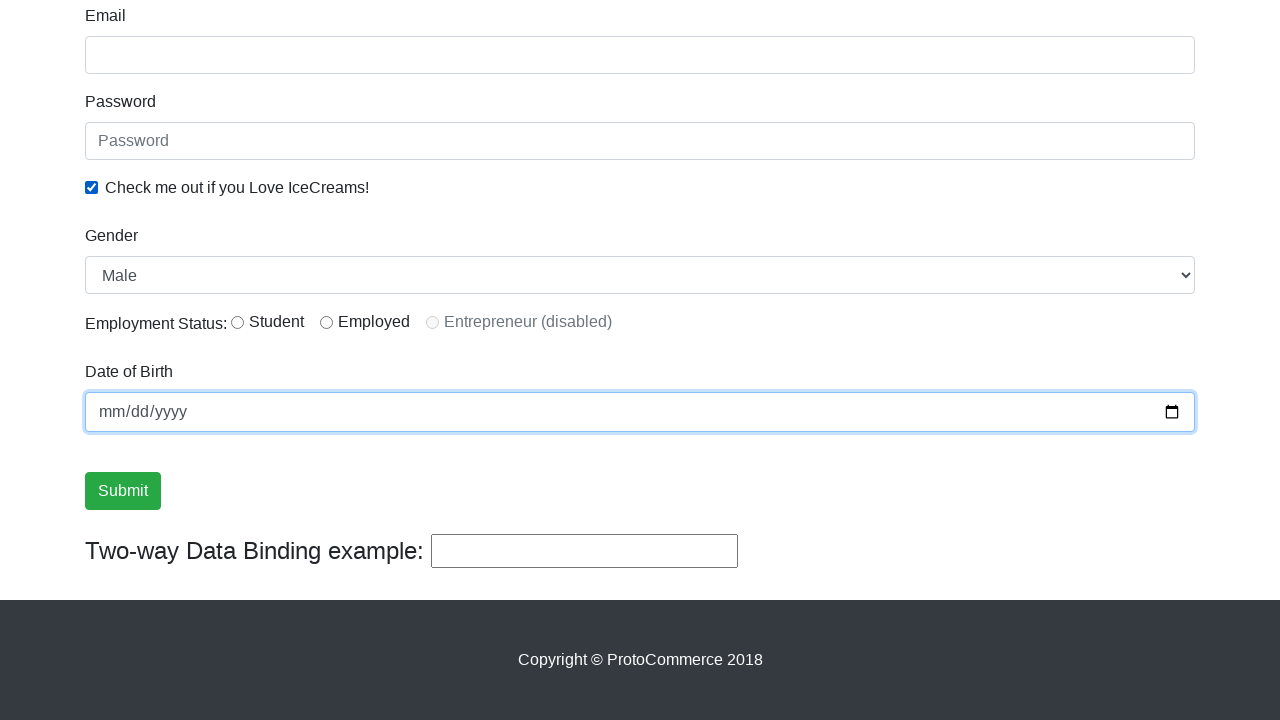

Located radio button with id 'inlineRadio1'
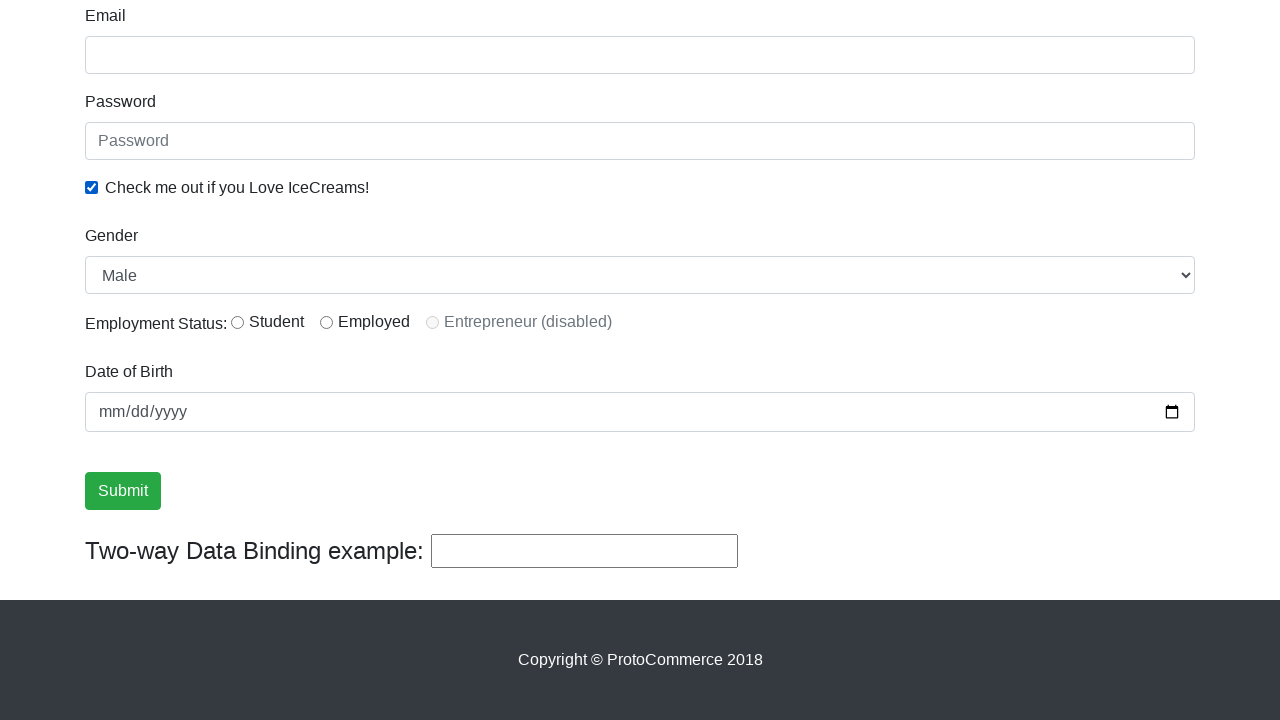

Located label to the right of radio button using relative locator
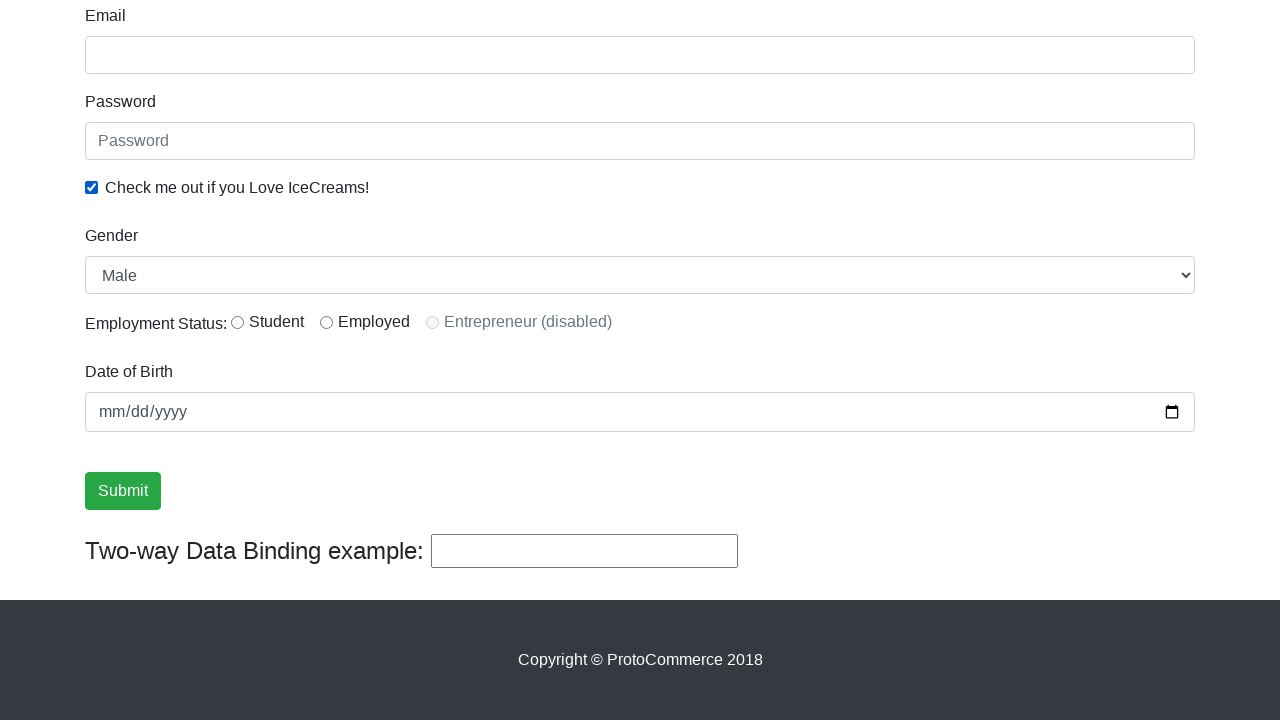

Printed text content of label to the right of radio button
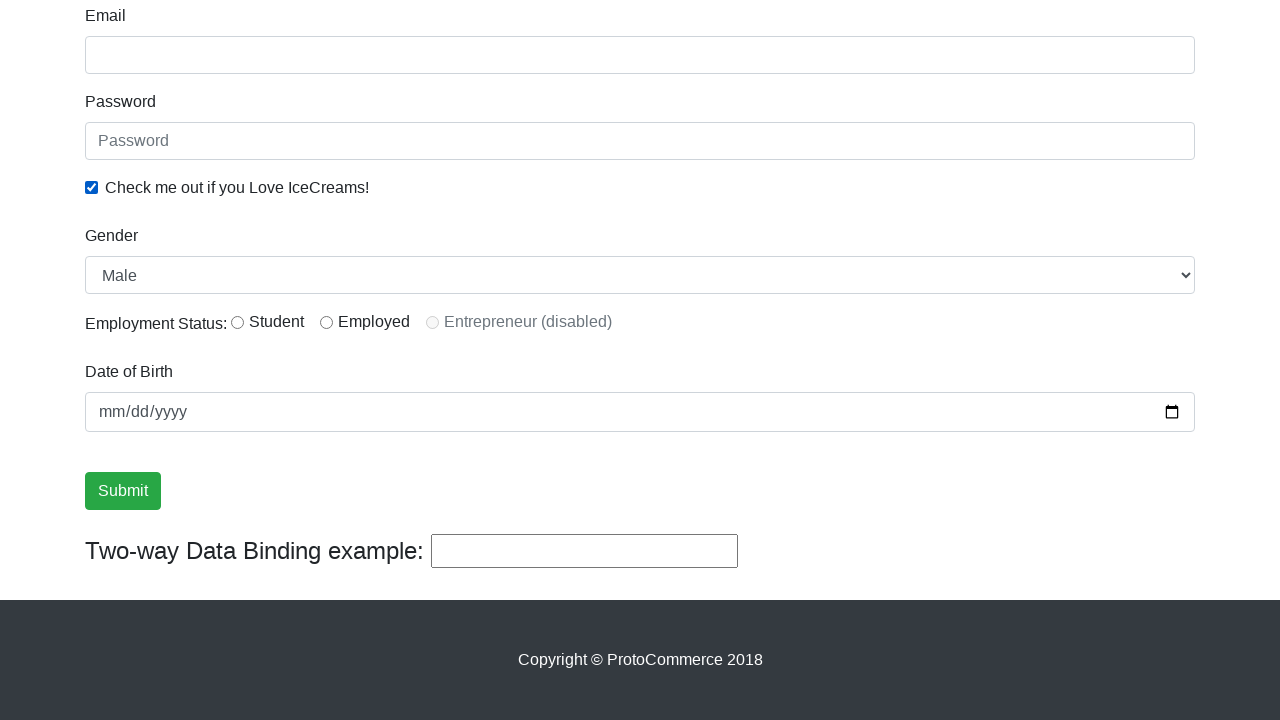

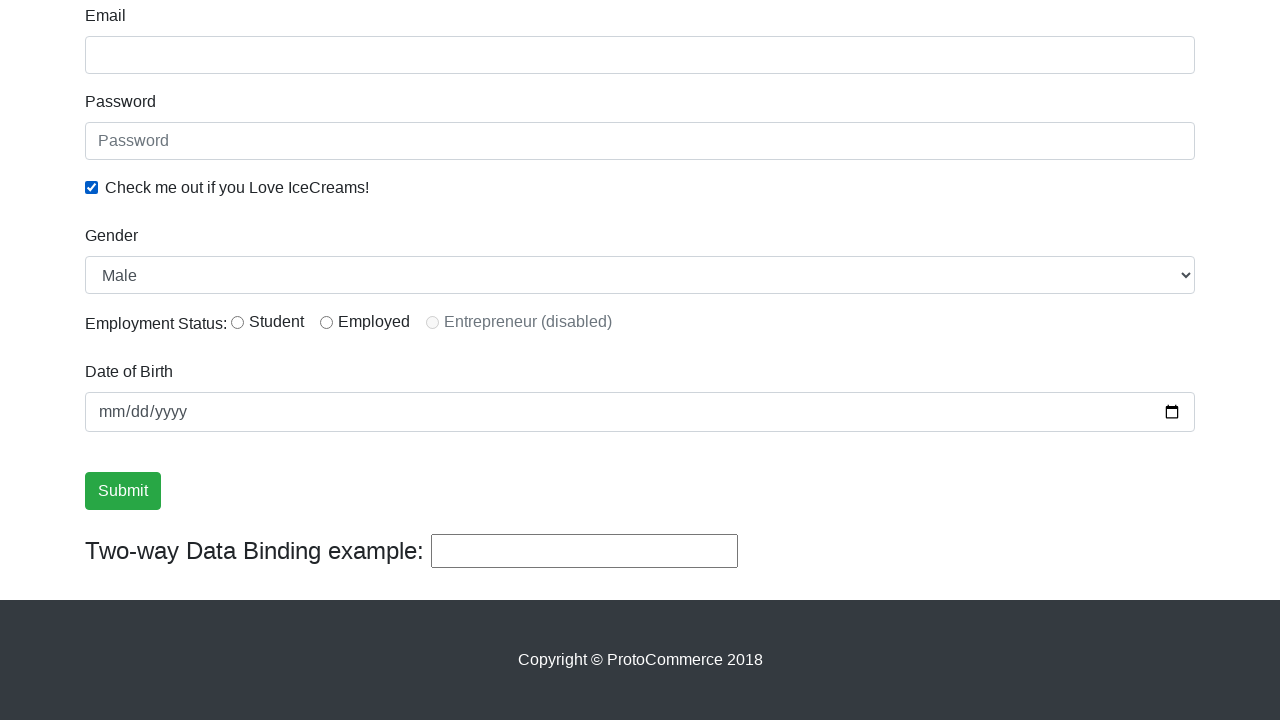